Navigates through multiple e-commerce websites and verifies that the page title is contained in the URL for each site

Starting URL: https://luluandgeorgia.com

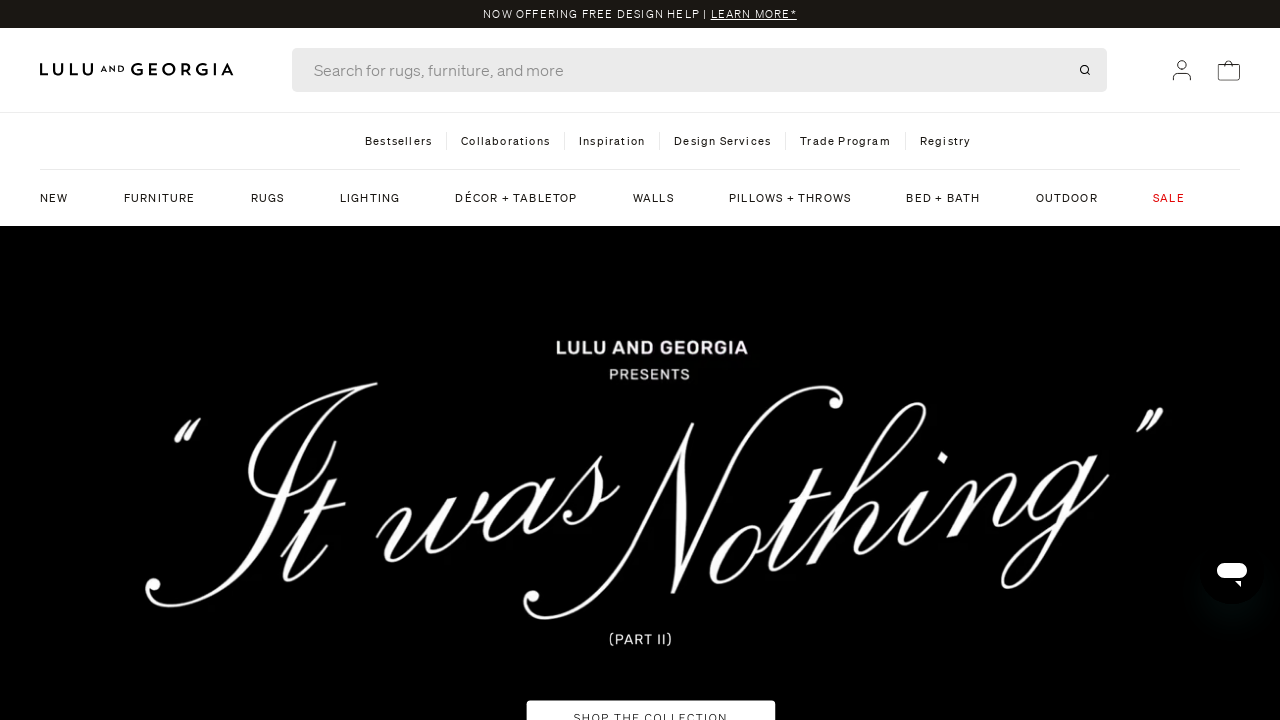

Navigated to https://wayfair.com/
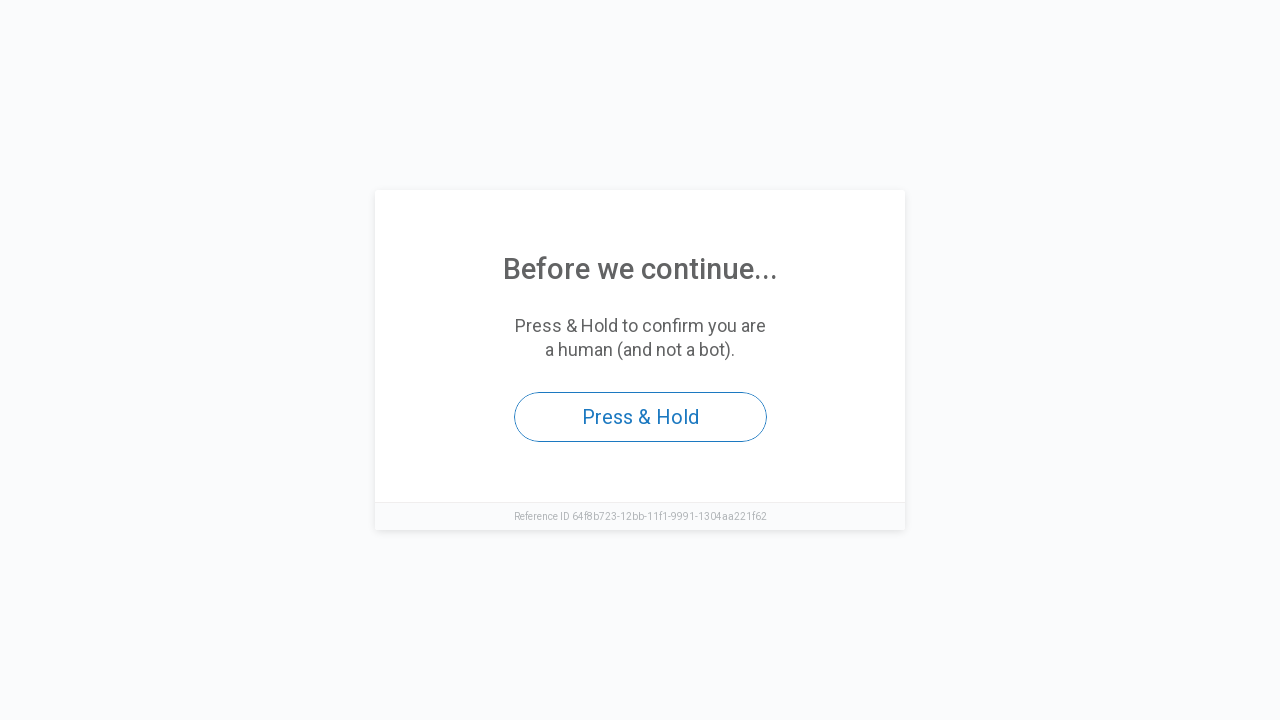

Retrieved current URL: https://www.wayfair.com/
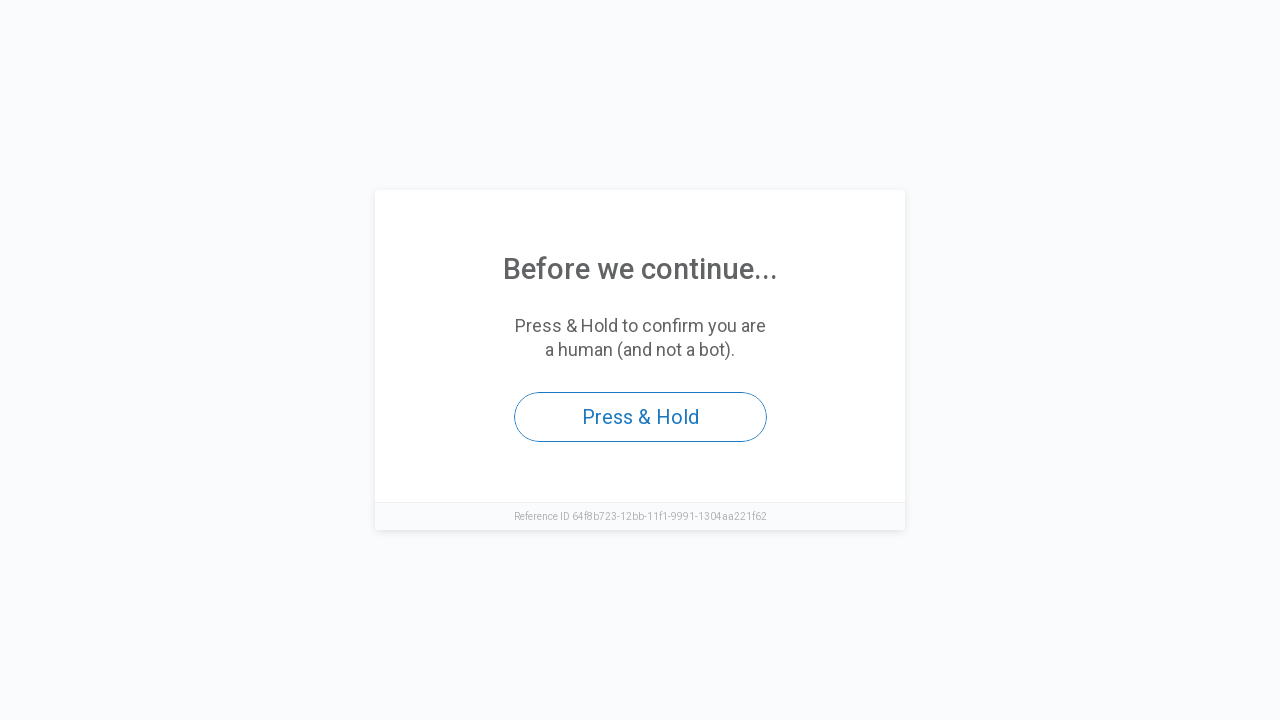

Retrieved page title: Access to this page has been denied
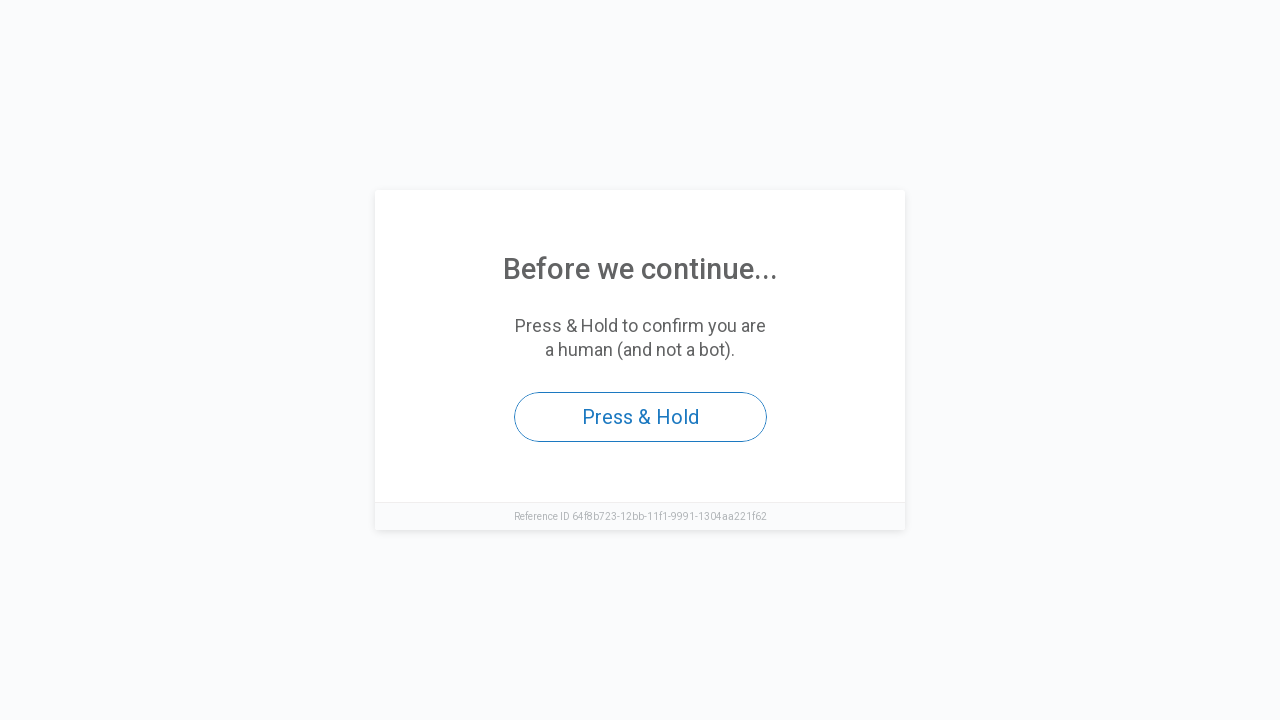

Title verification FAILED for https://wayfair.com/ - normalized title 'accesstothispagehasbeendenied' not found in URL
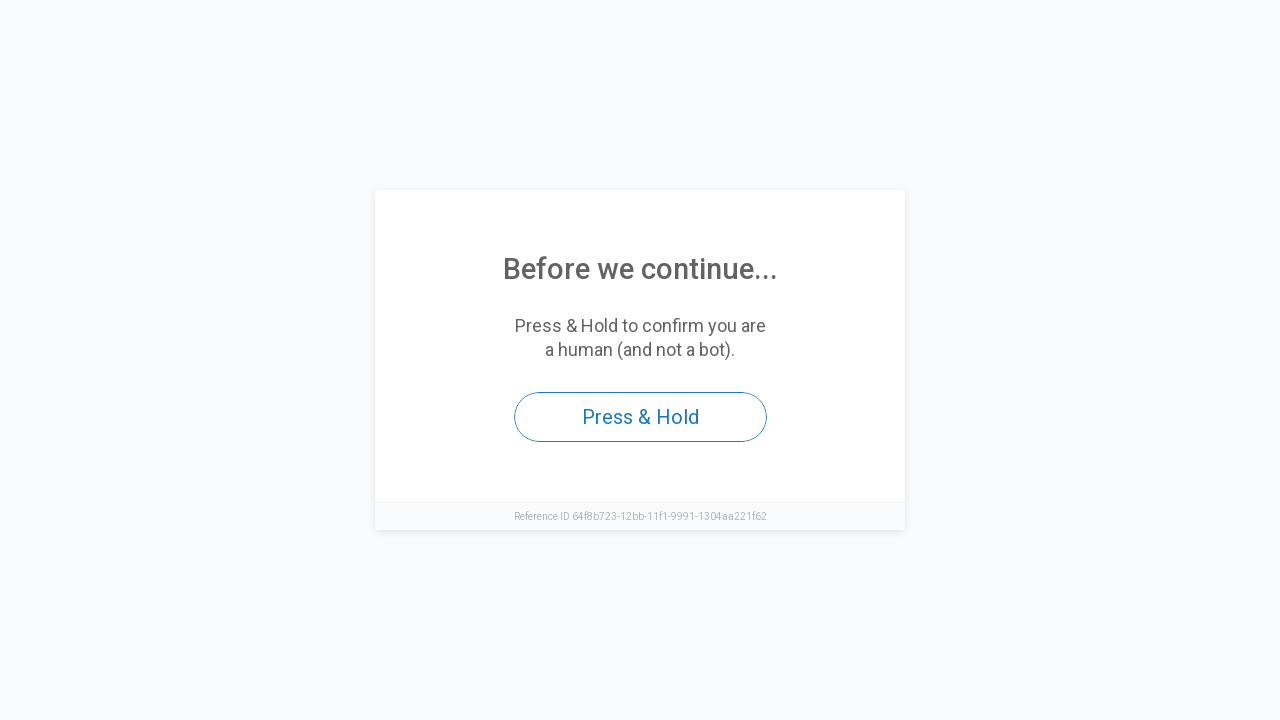

Navigated to https://walmart.com
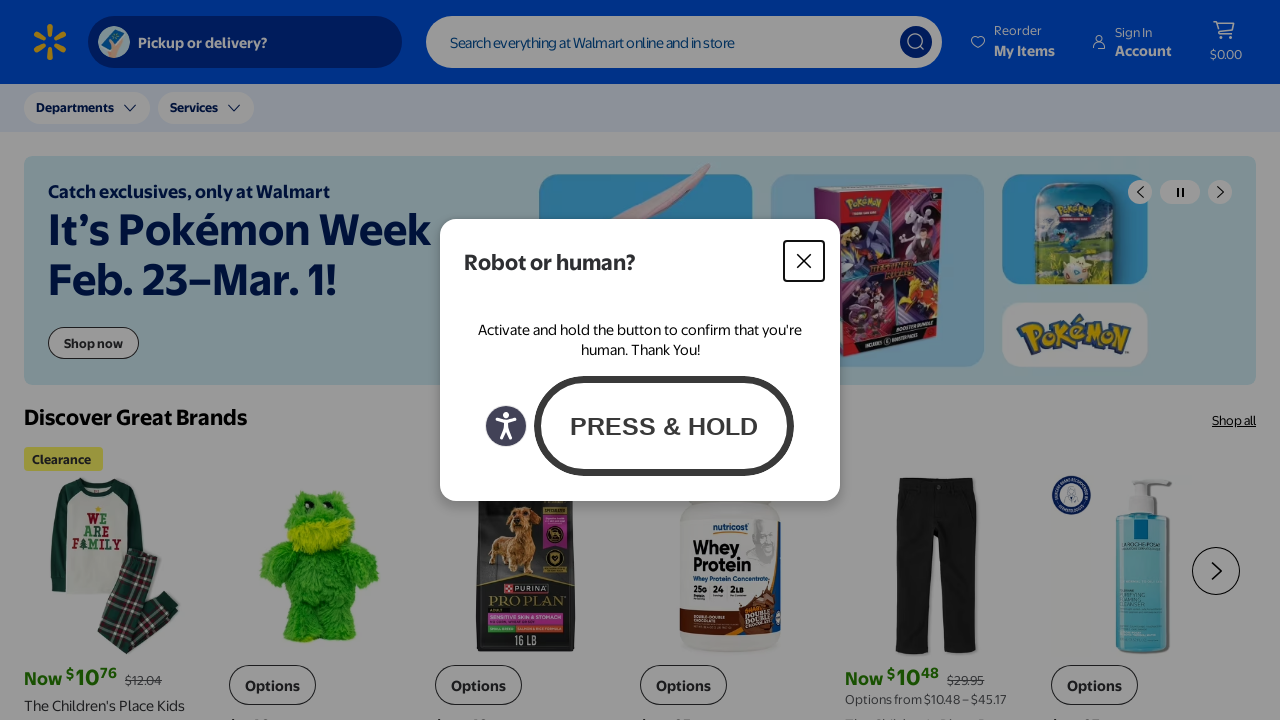

Retrieved current URL: https://www.walmart.com/
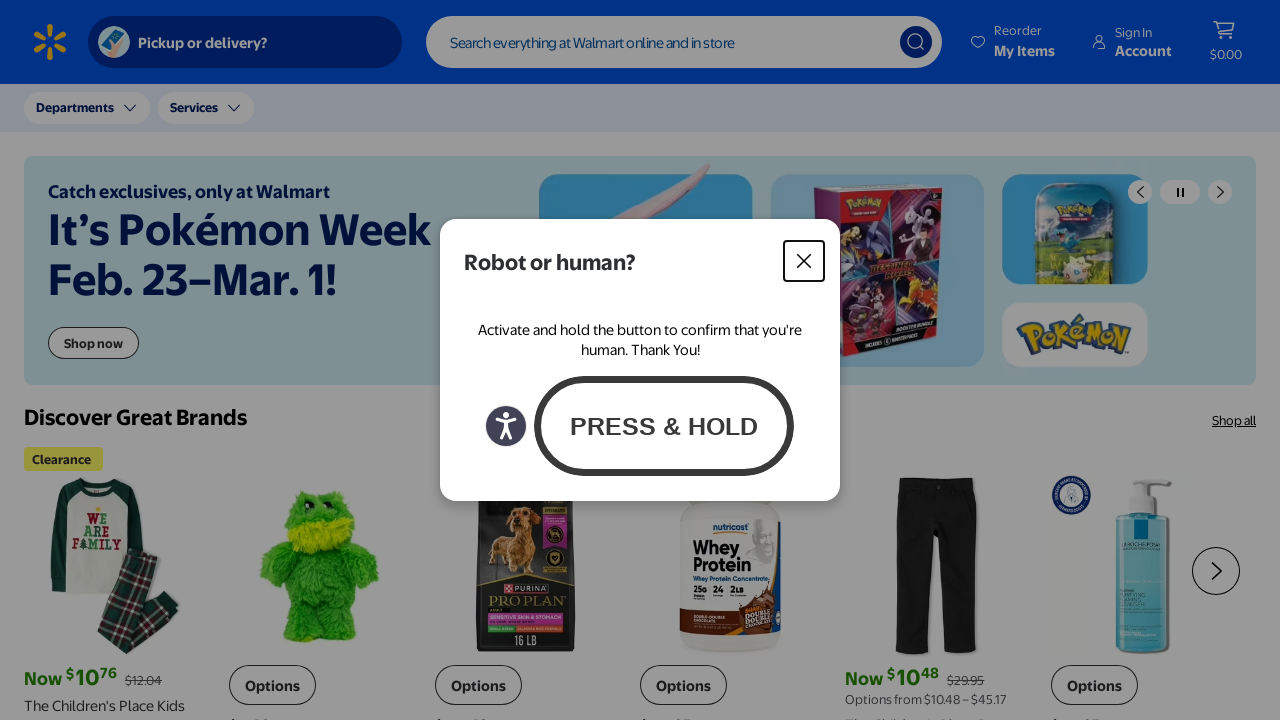

Retrieved page title: Walmart | Save Money. Live better.
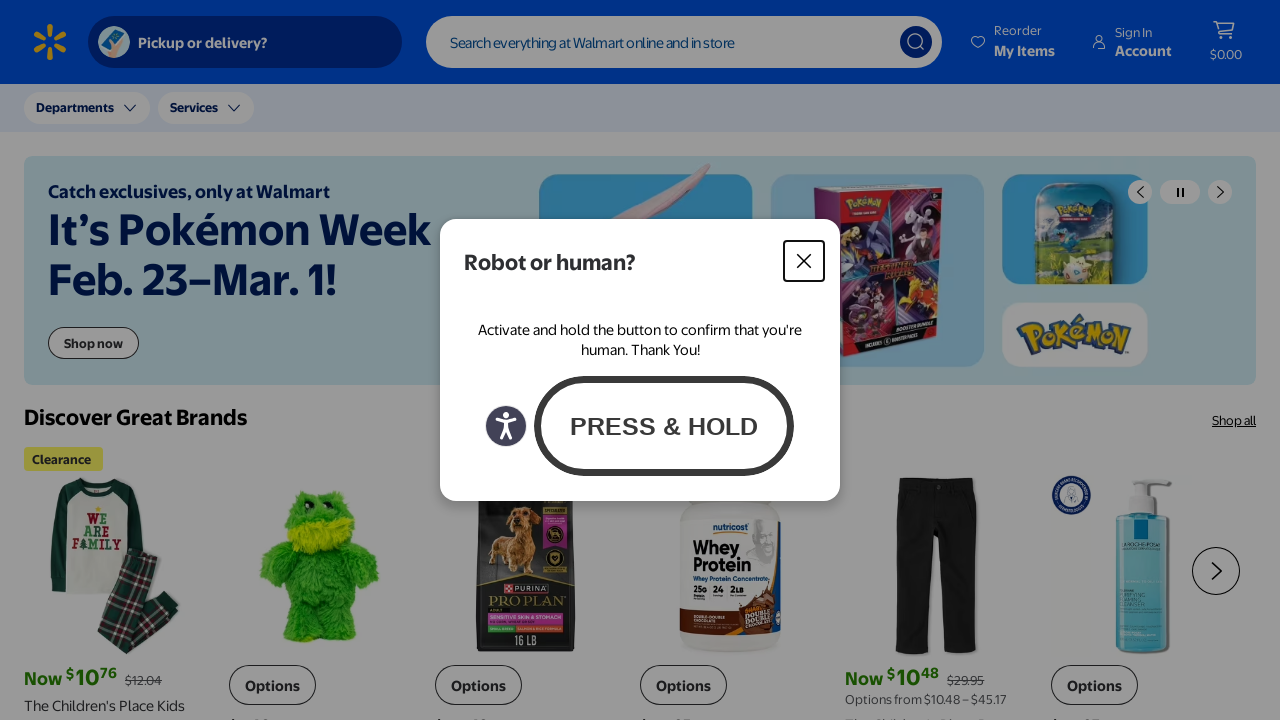

Title verification FAILED for https://walmart.com - normalized title 'walmart|savemoney.livebetter.' not found in URL
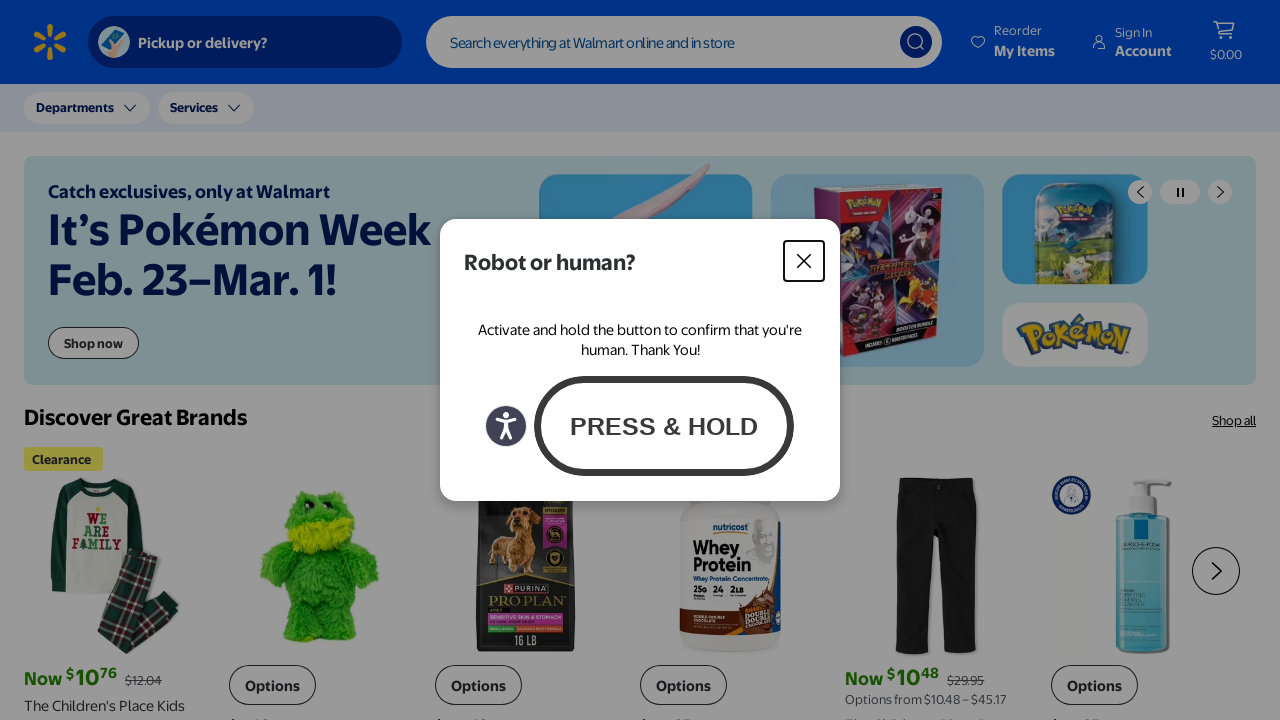

Navigated to https://westelm.com/
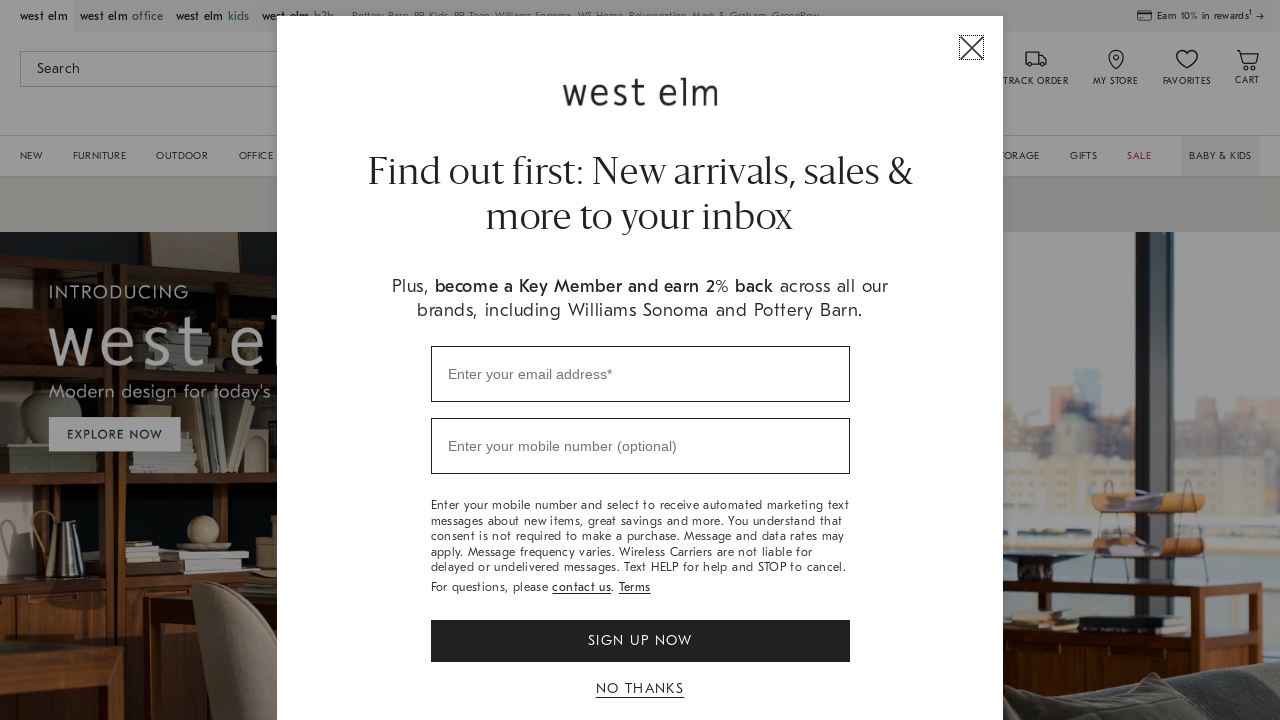

Retrieved current URL: https://www.westelm.com/
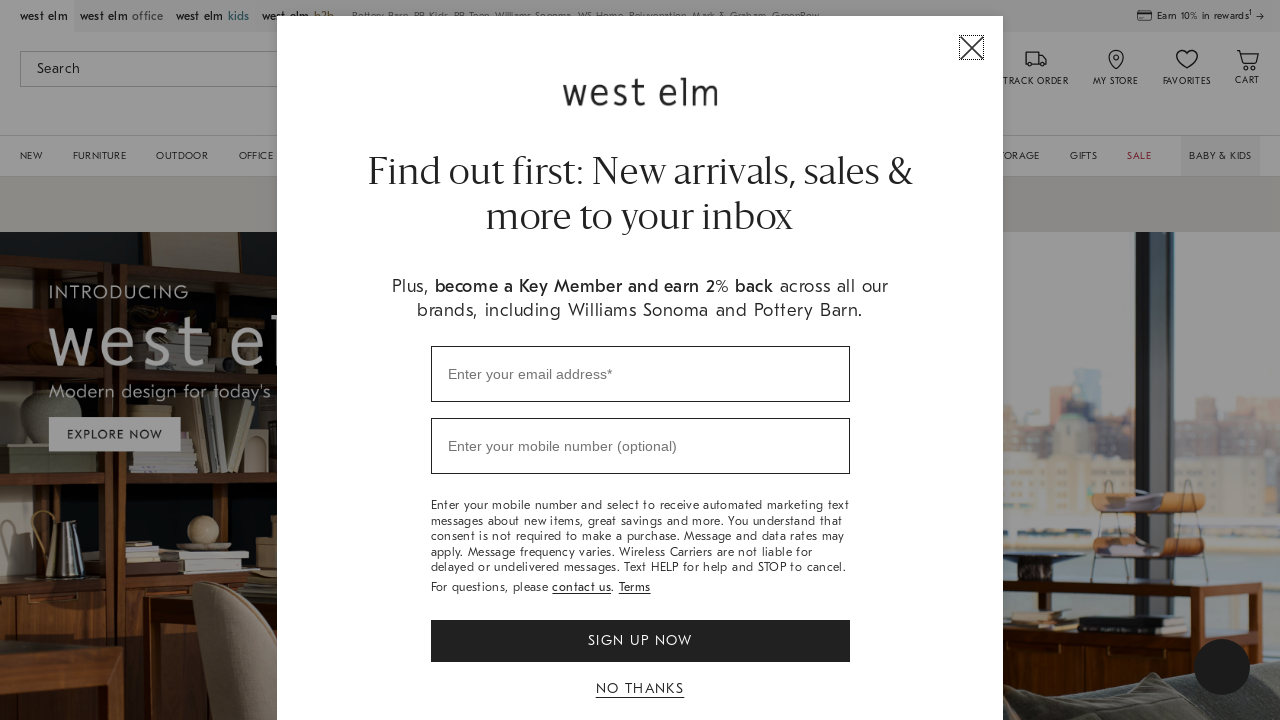

Retrieved page title: West Elm: Modern Furniture, Home Decor, Lighting & More
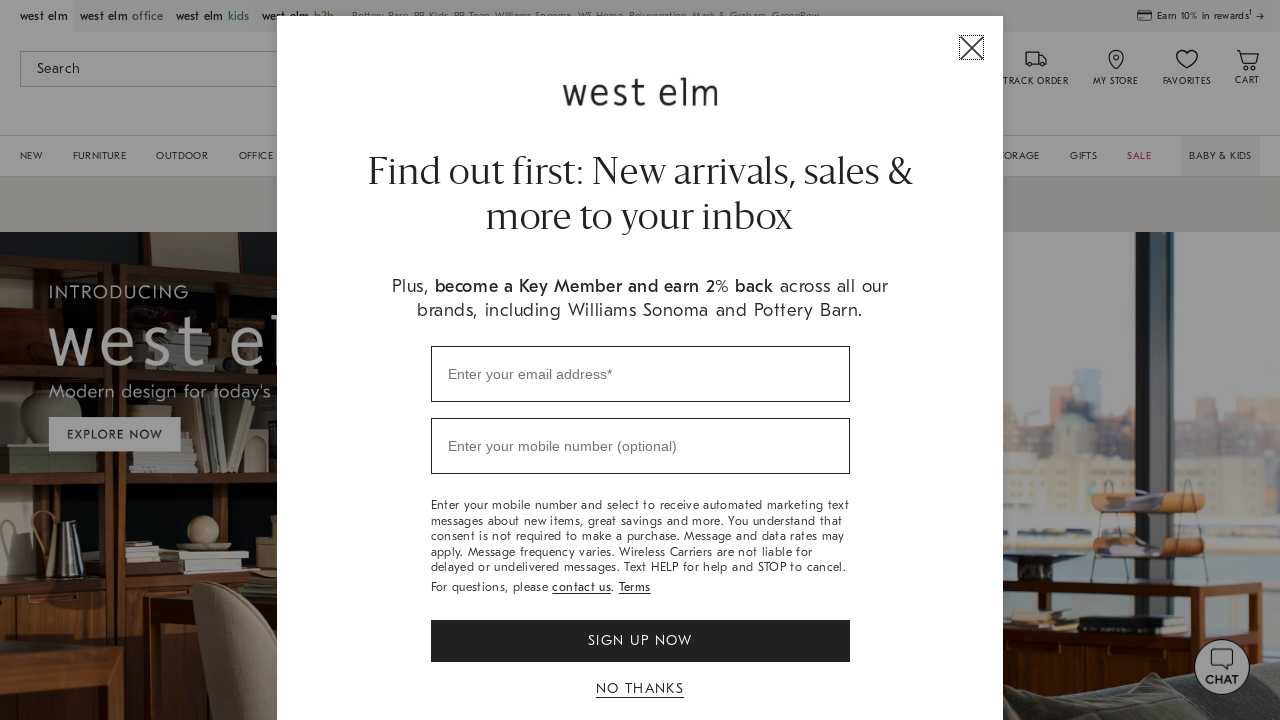

Title verification FAILED for https://westelm.com/ - normalized title 'westelm:modernfurniture,homedecor,lighting&more' not found in URL
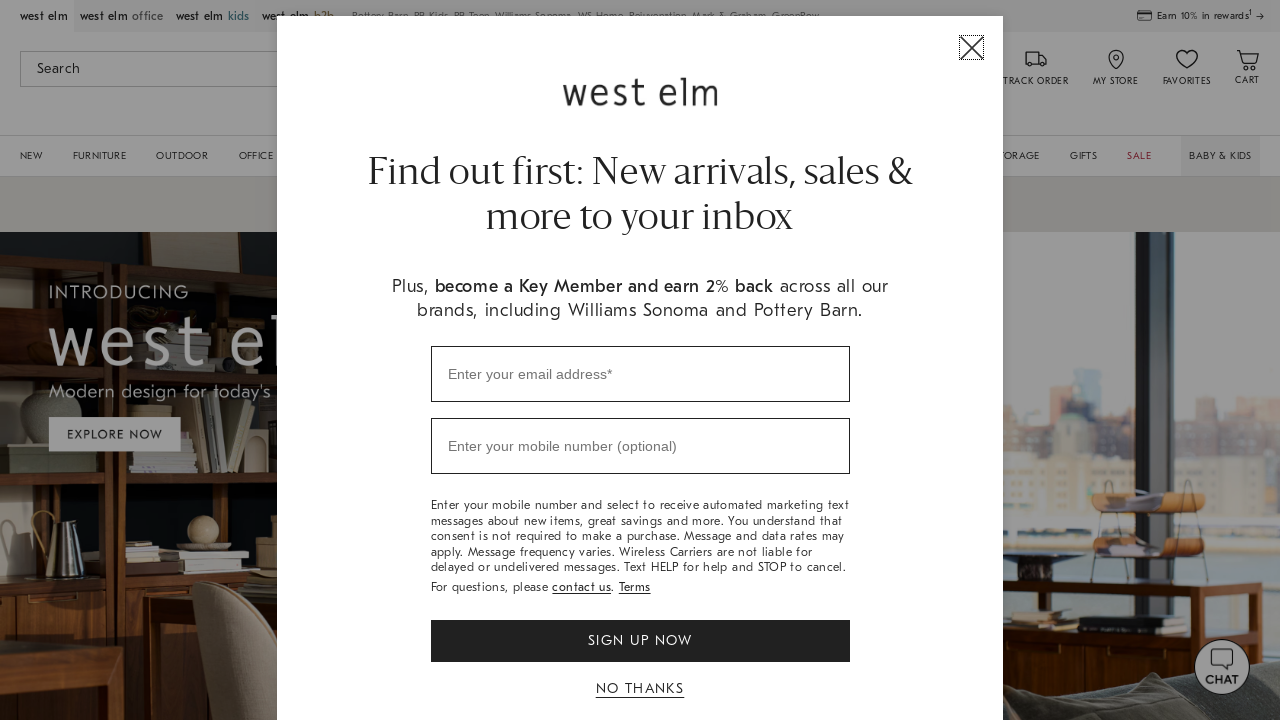

Retrieved current URL for initial page: https://www.westelm.com/
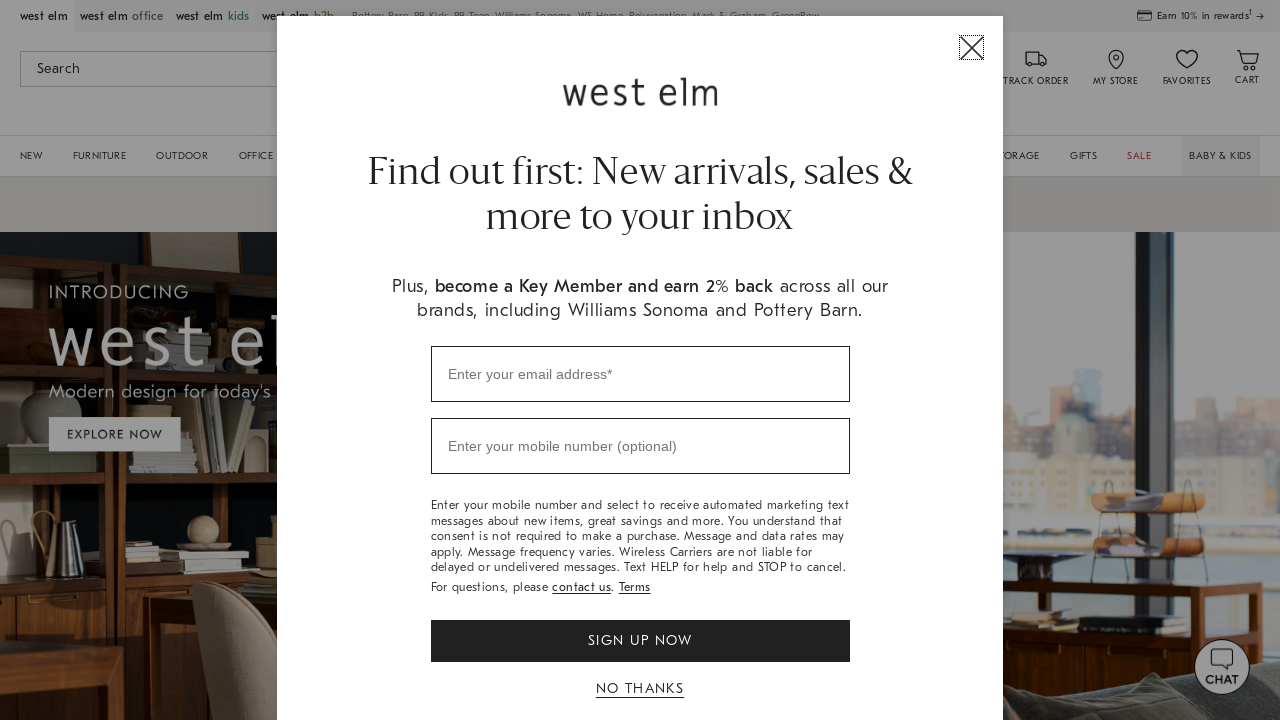

Retrieved page title for initial page: West Elm: Modern Furniture, Home Decor, Lighting & More
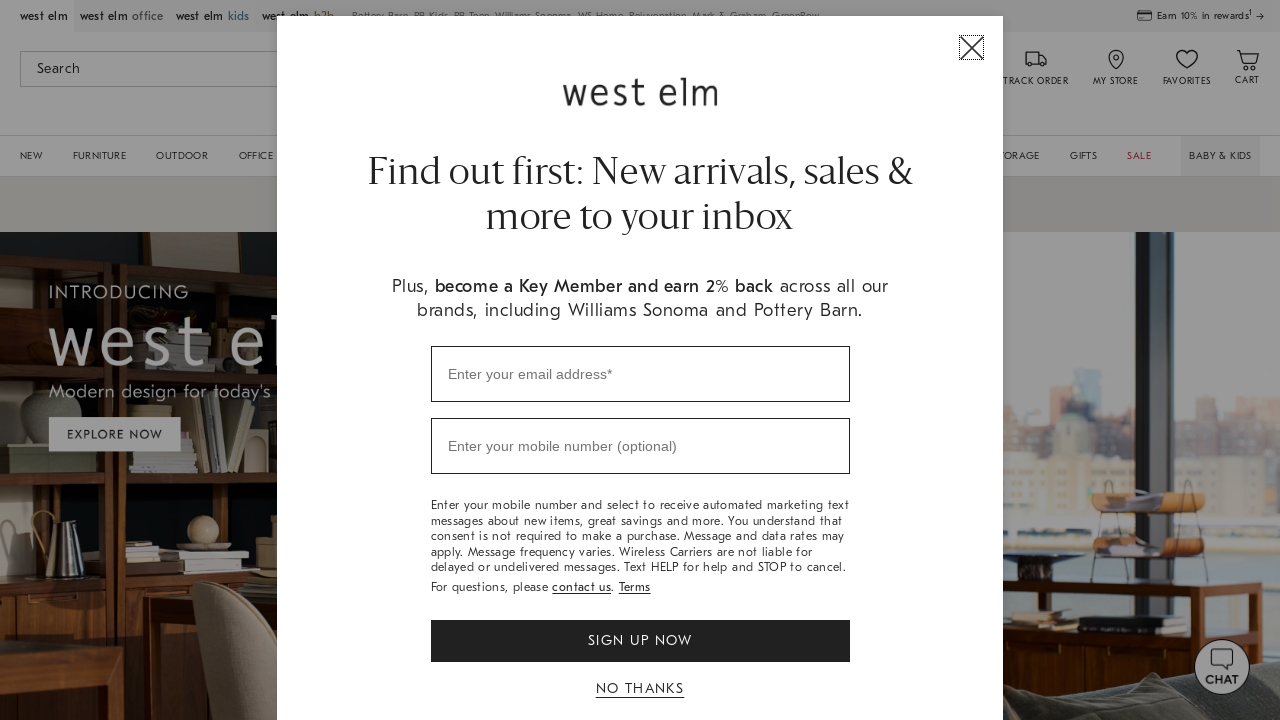

Title verification FAILED for initial URL - normalized title 'westelm:modernfurniture,homedecor,lighting&more' not found in URL
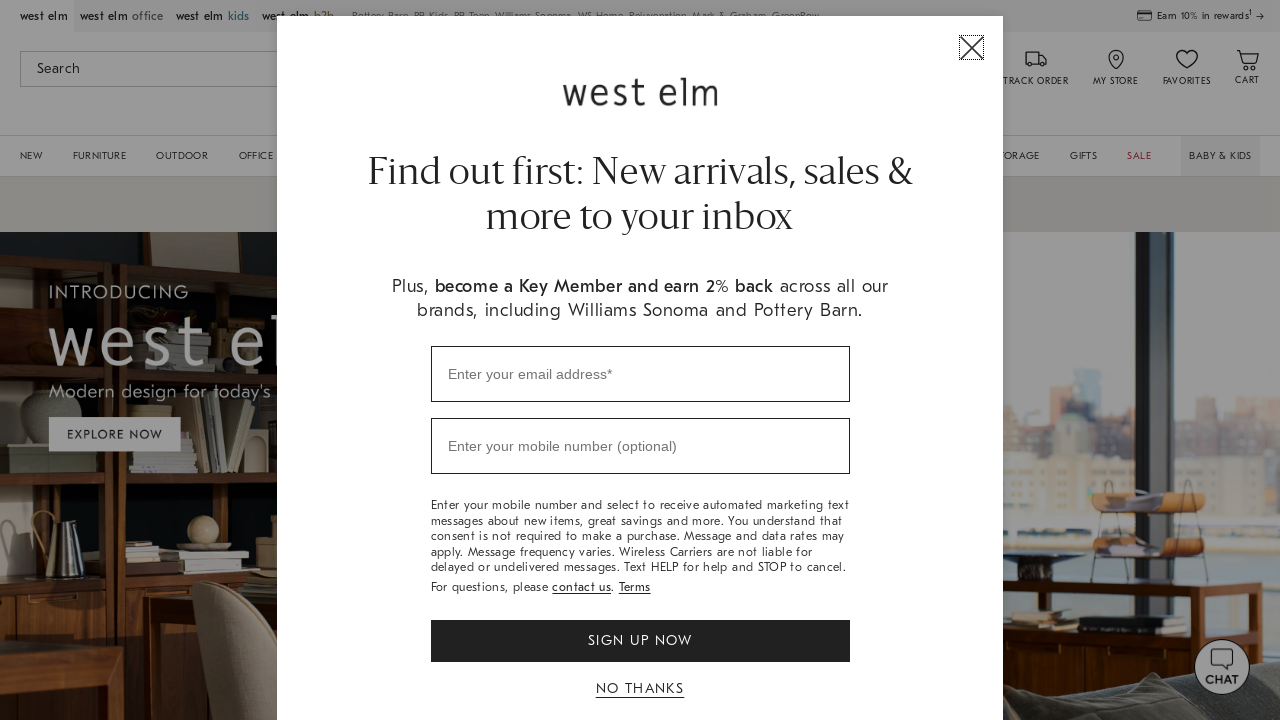

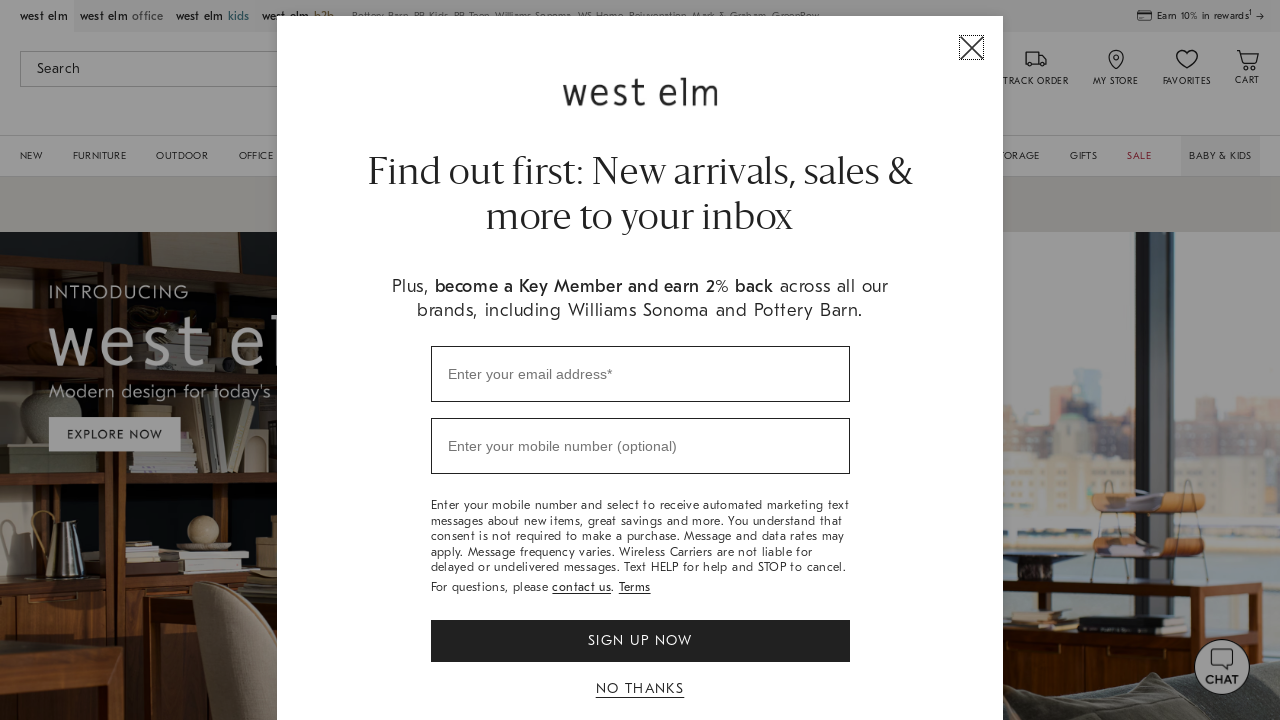